Tests dynamic loading functionality by navigating to Example 2, clicking start button, and waiting for content to load

Starting URL: http://the-internet.herokuapp.com/

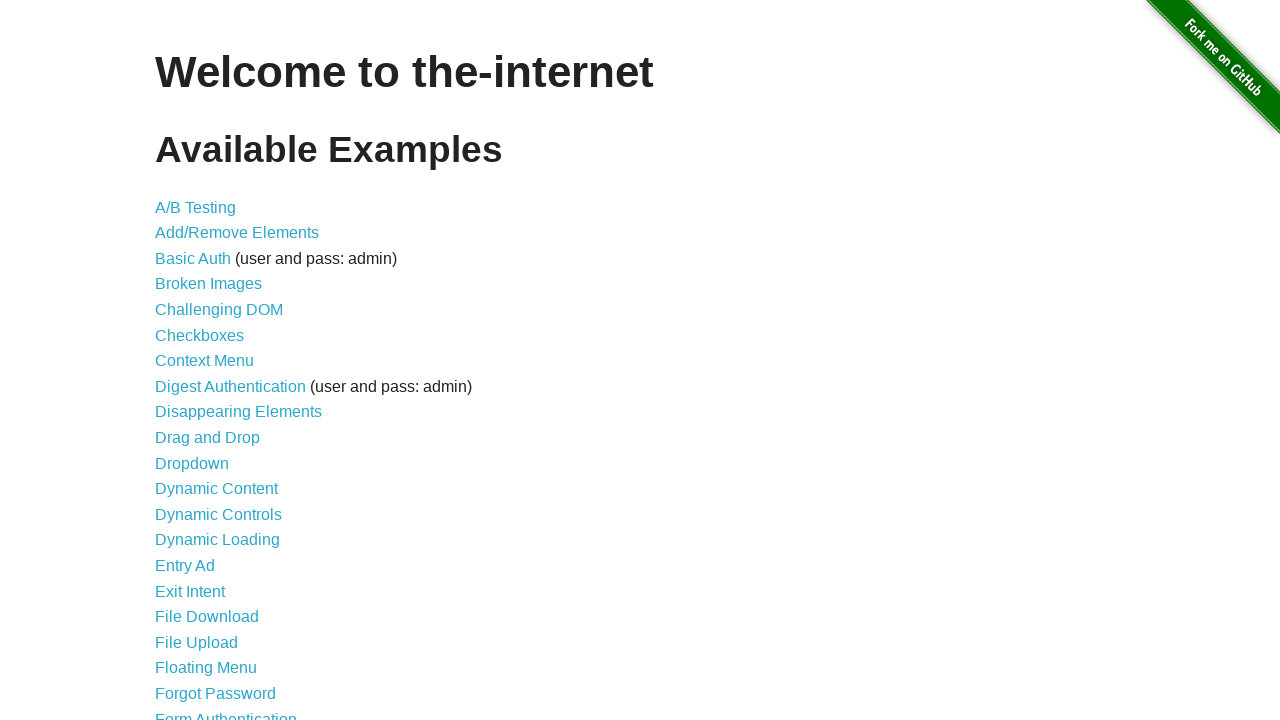

Clicked on Dynamic Loading link at (218, 540) on text=Dynamic Loading
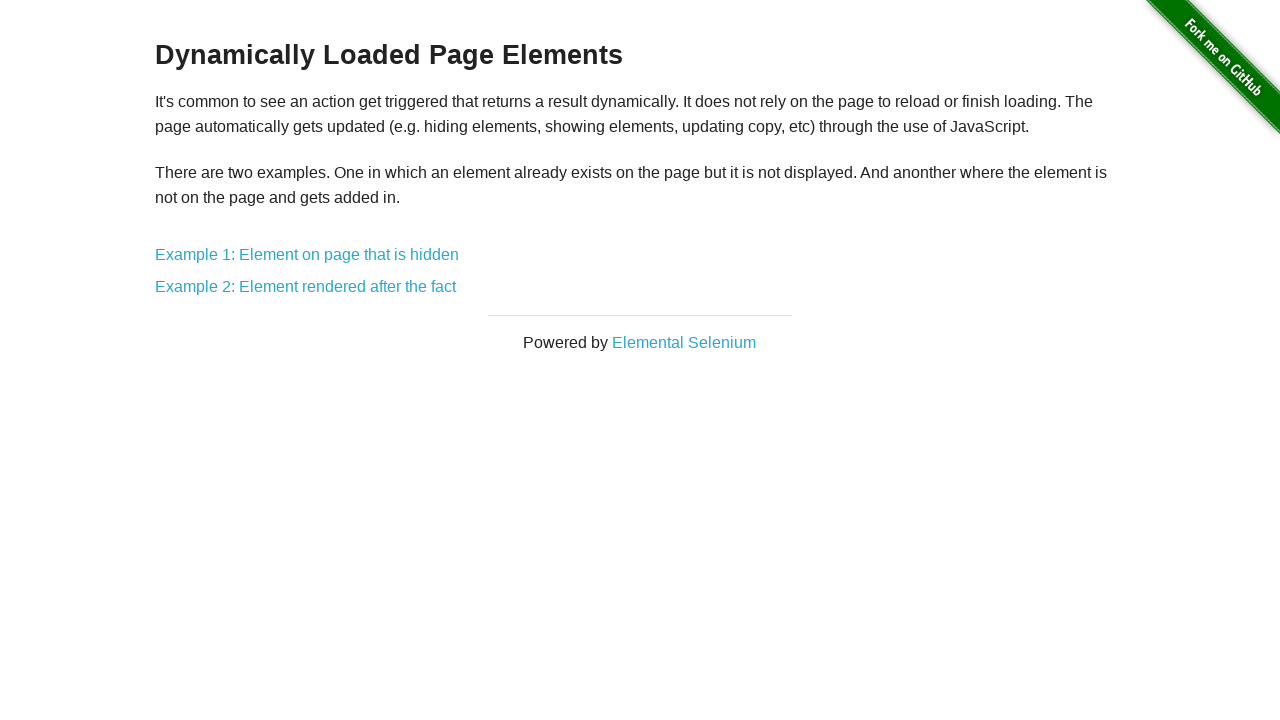

Clicked on Example 2 link at (306, 287) on text=Example 2:
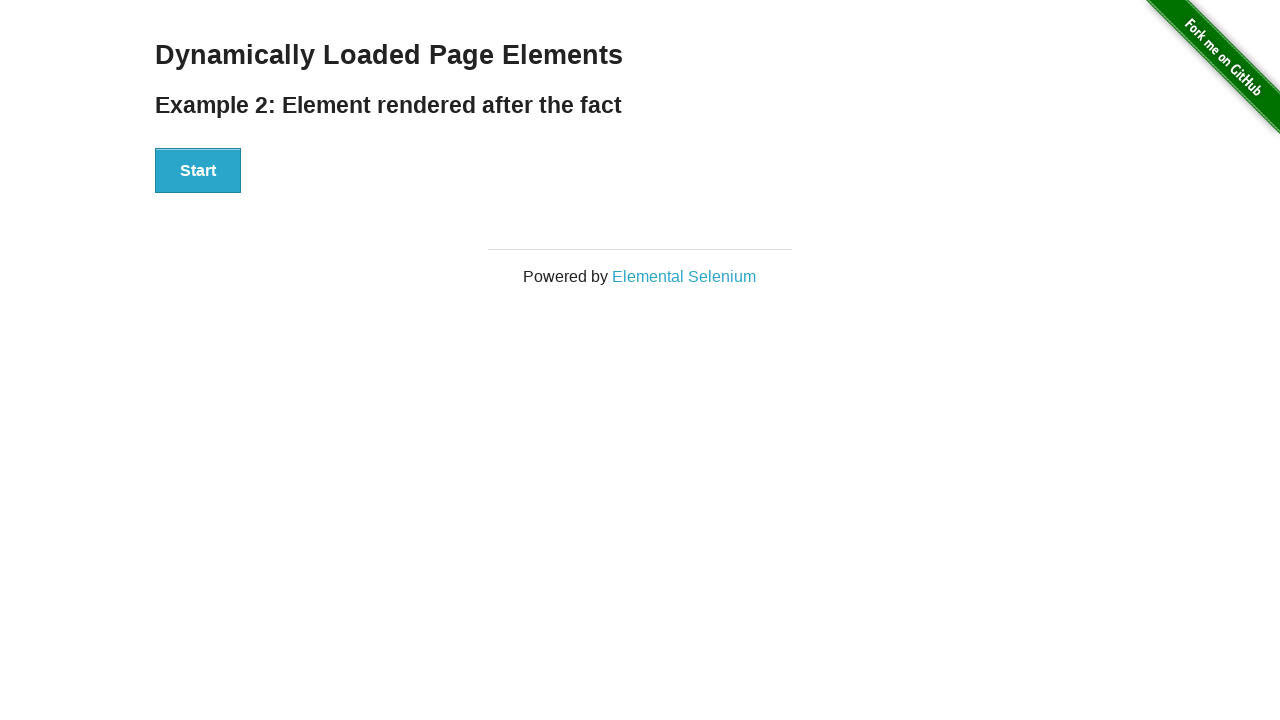

Clicked the start button to begin dynamic loading at (198, 171) on #start>button
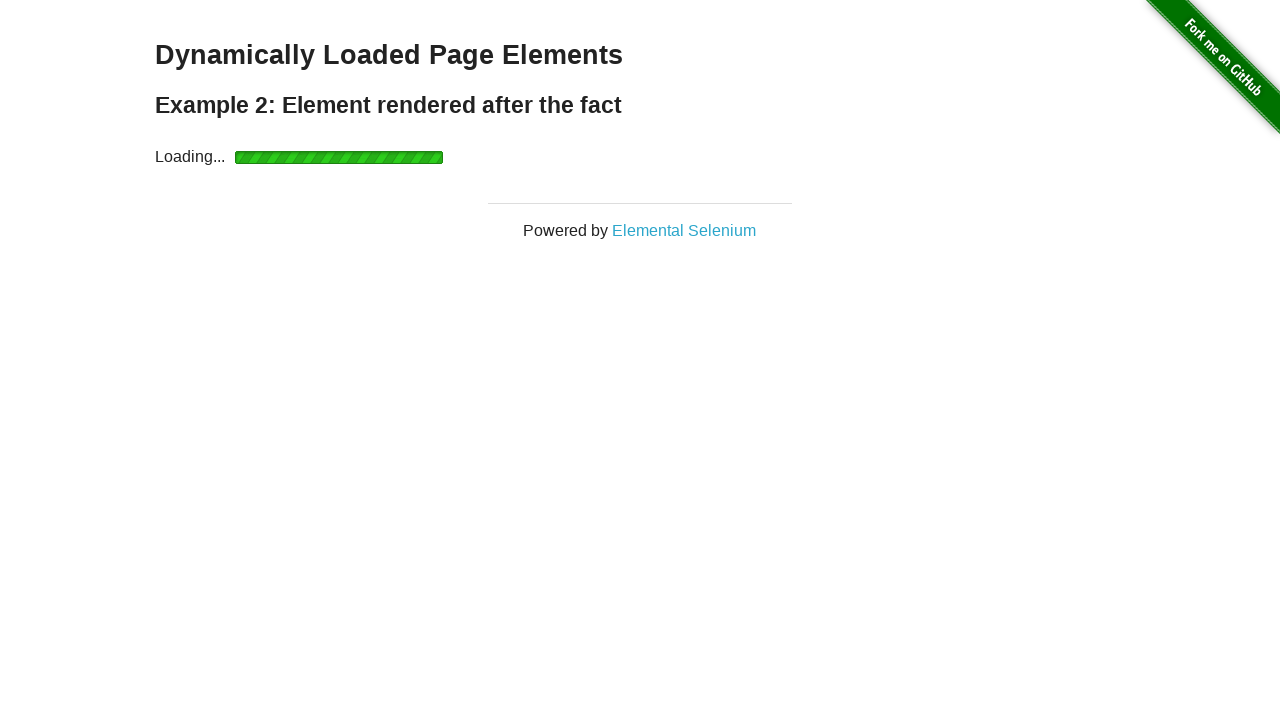

Waited for finish text to appear - dynamic content loaded successfully
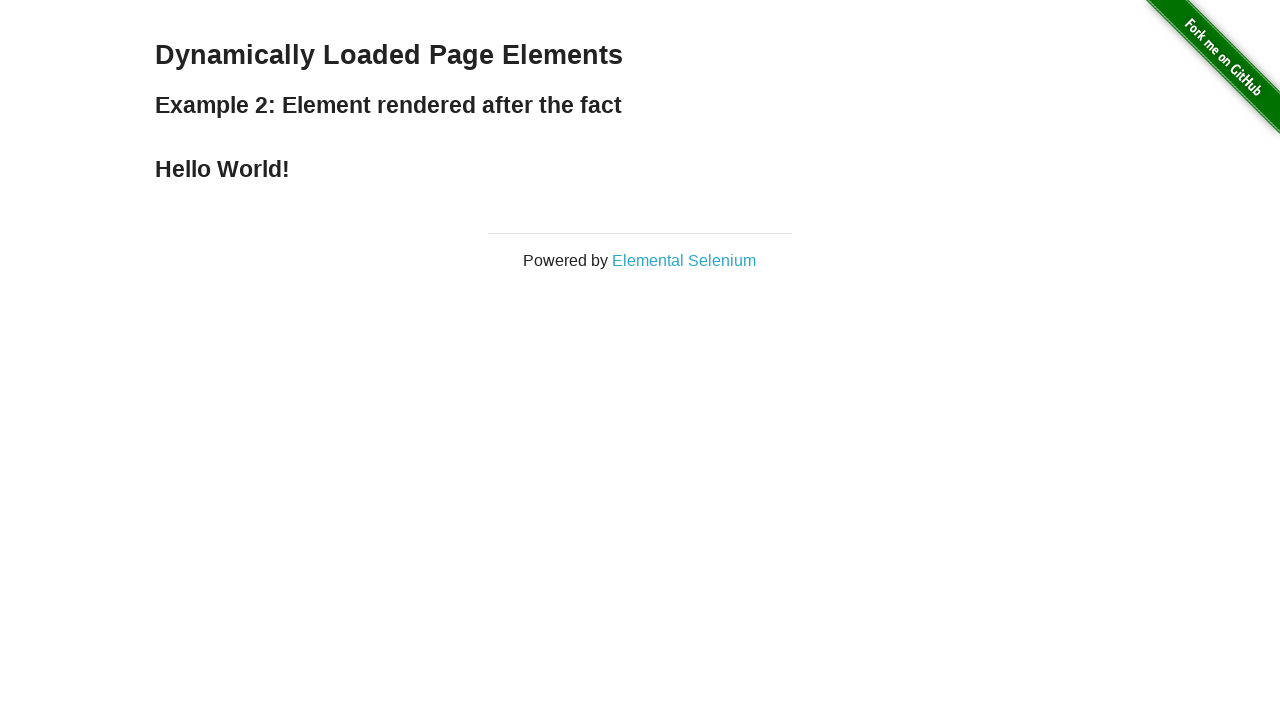

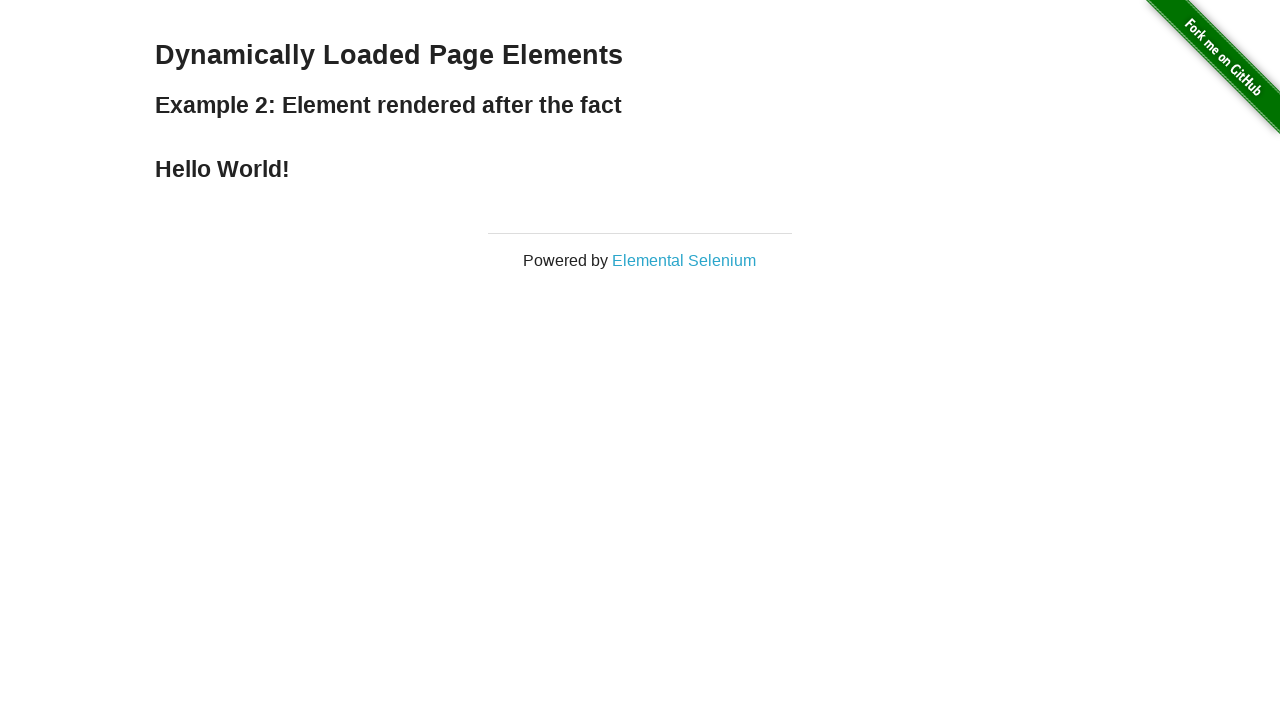